Navigates to the Pohang Technopark board listing page and verifies that the board table with rows loads correctly, then clicks on a board item to view its details.

Starting URL: https://www.ptp.or.kr/main/board/index.do?menu_idx=116&manage_idx=15&board_idx=0&old_menu_idx=0&old_manage_idx=0&old_board_idx=0&group_depth=0&parent_idx=0&group_idx=0&group_ord=0&search.category1=&search_type=title%2Bcontent&search_text=&memo1=&memo2=&bid_search=ongoing&_code_id_arr=on&order_name=add_date&order_type=DESC&rowCount=10&dtl_opt_view=true&viewPage=1

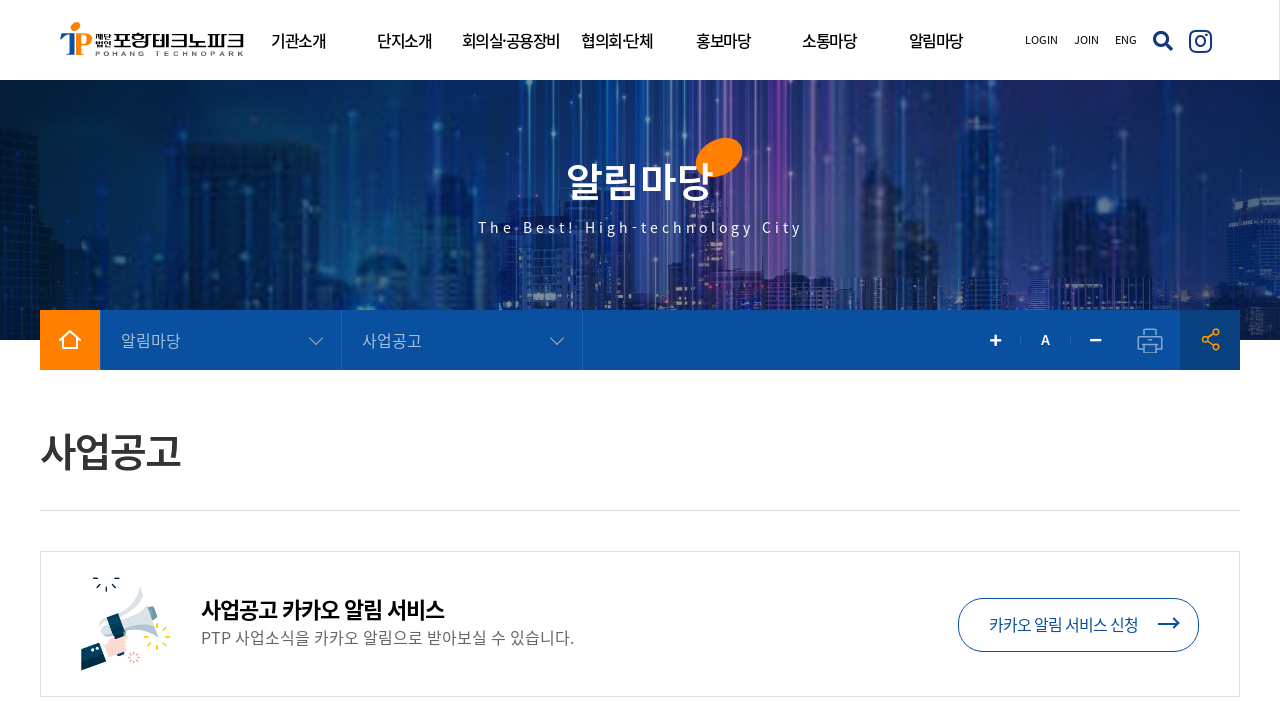

Board table rows loaded successfully
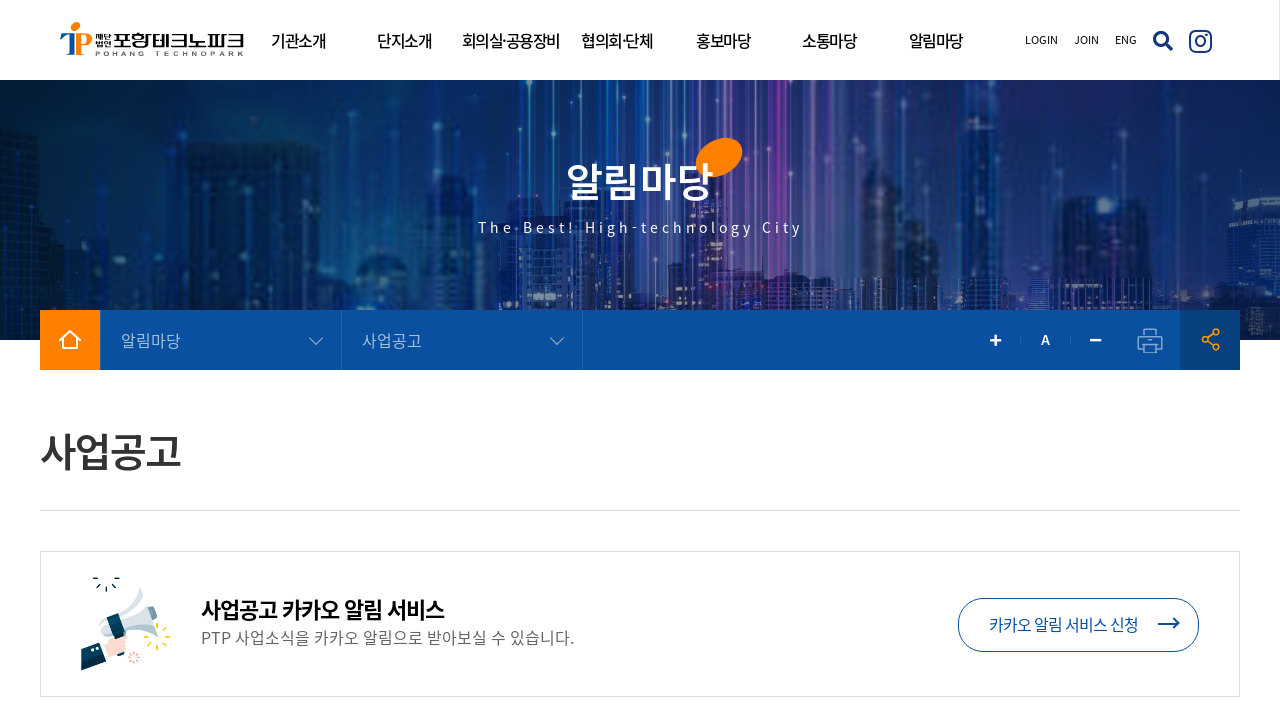

Located board table rows
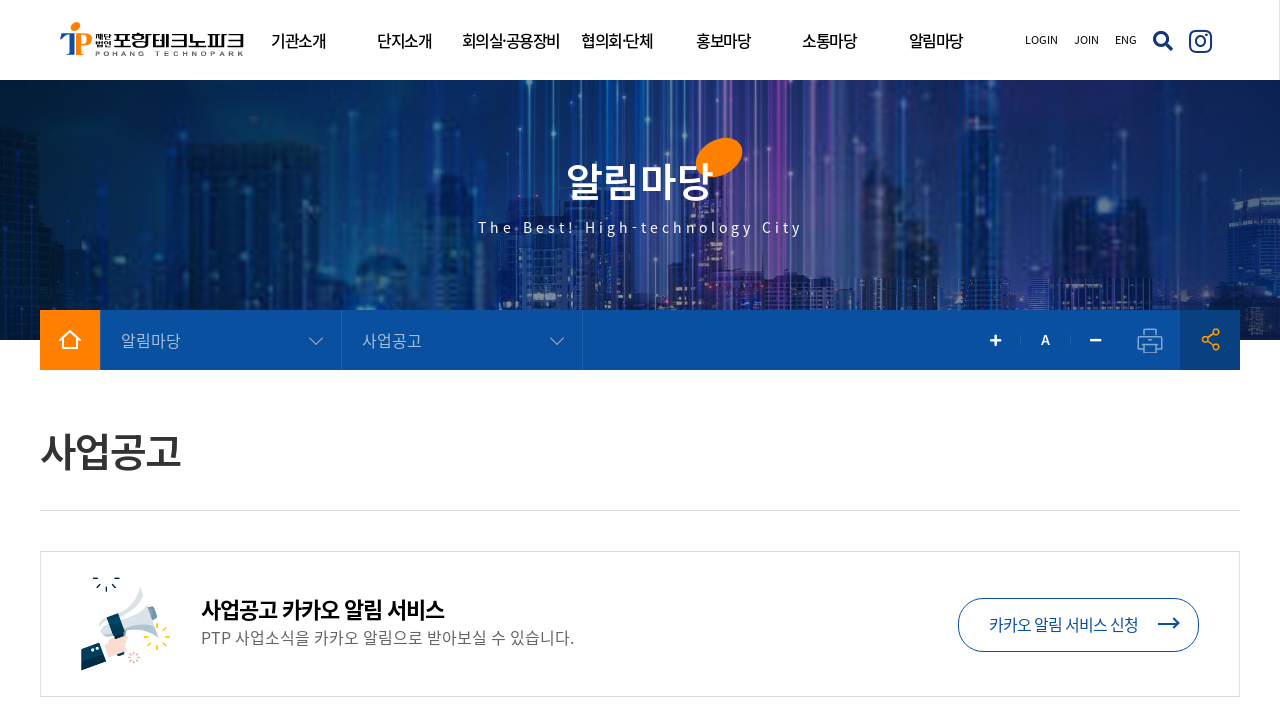

Board table contains 20 rows
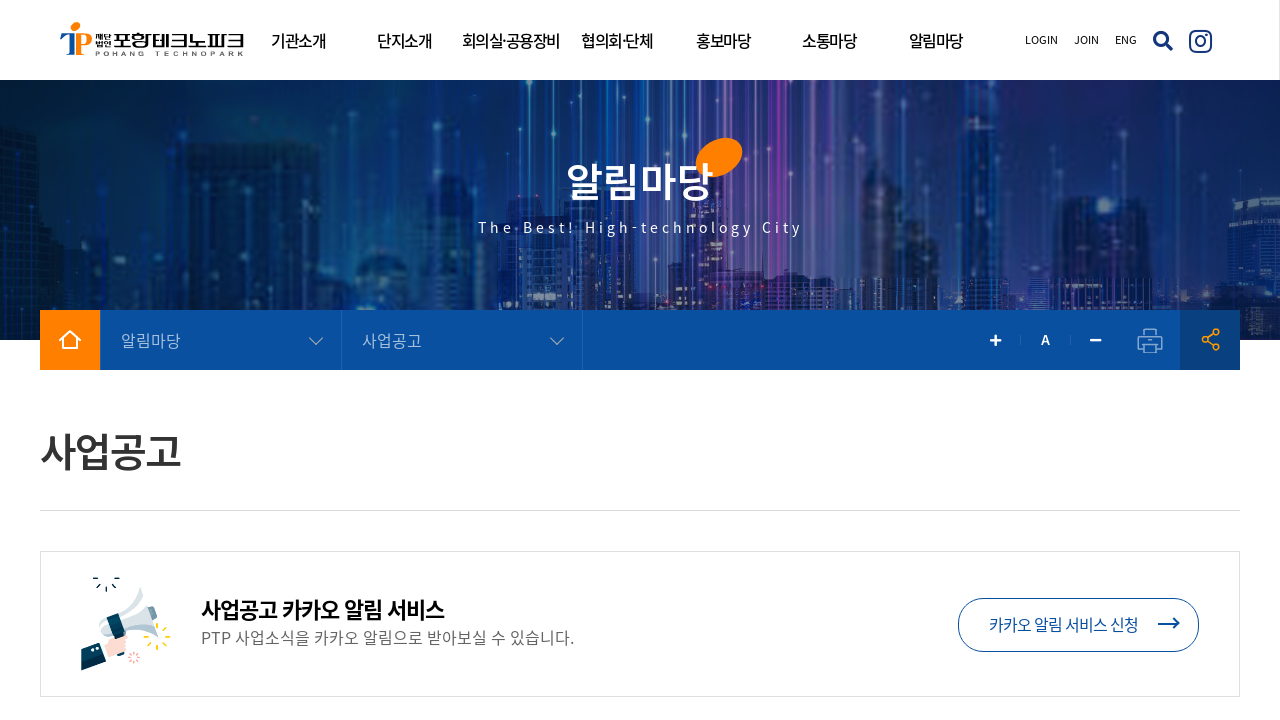

Verified that board rows are present
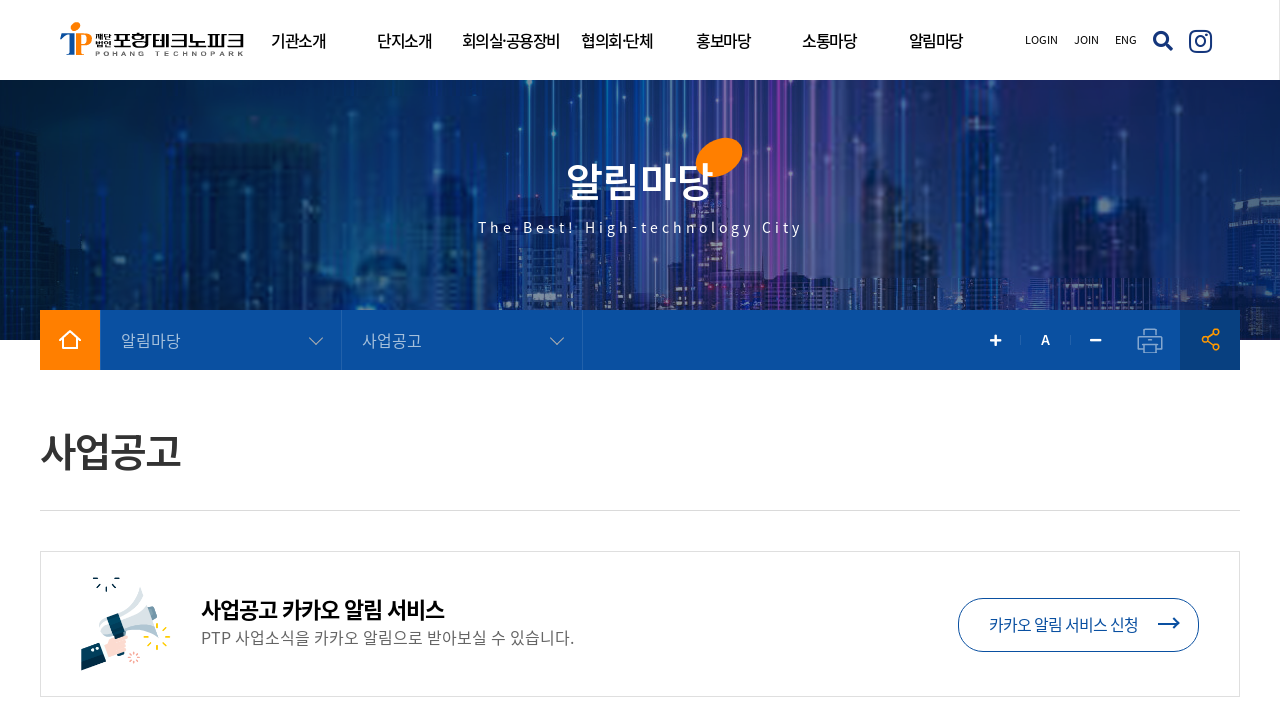

Located first board item link
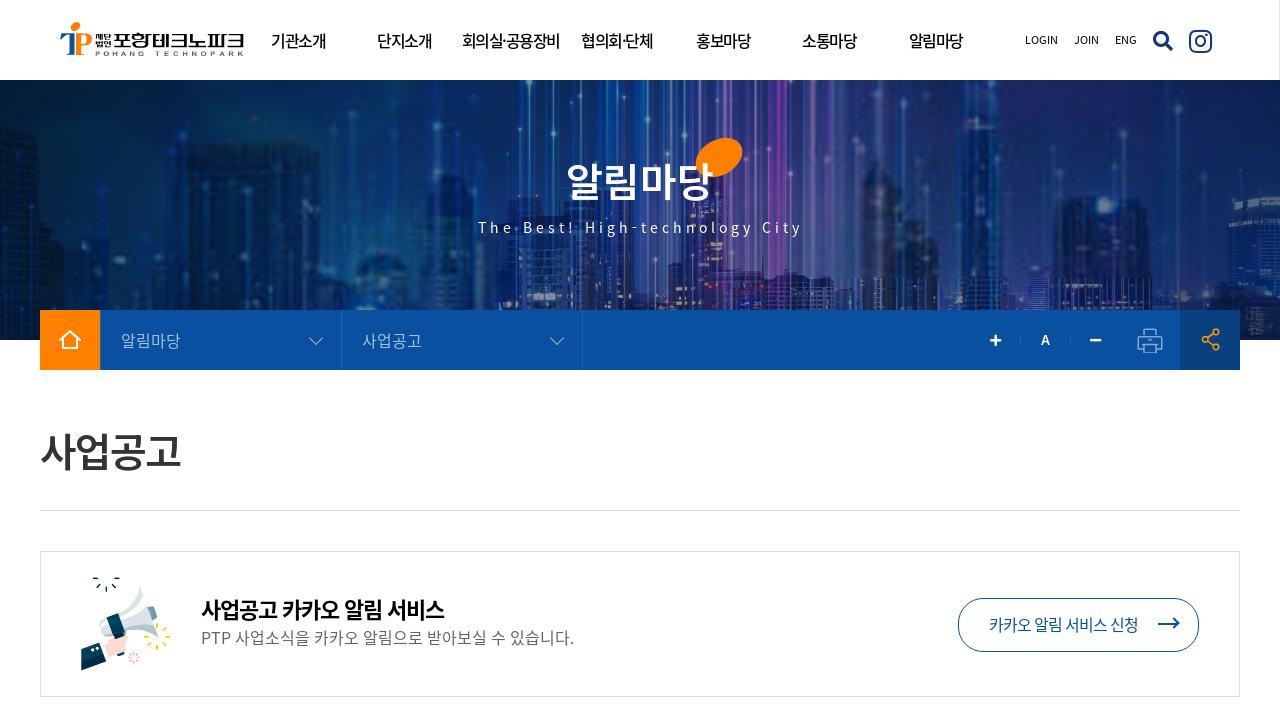

Clicked on first board item to view details at (476, 360) on xpath=//*[@id='board']/div[4]/table/tbody/tr[1]/td[3]/a
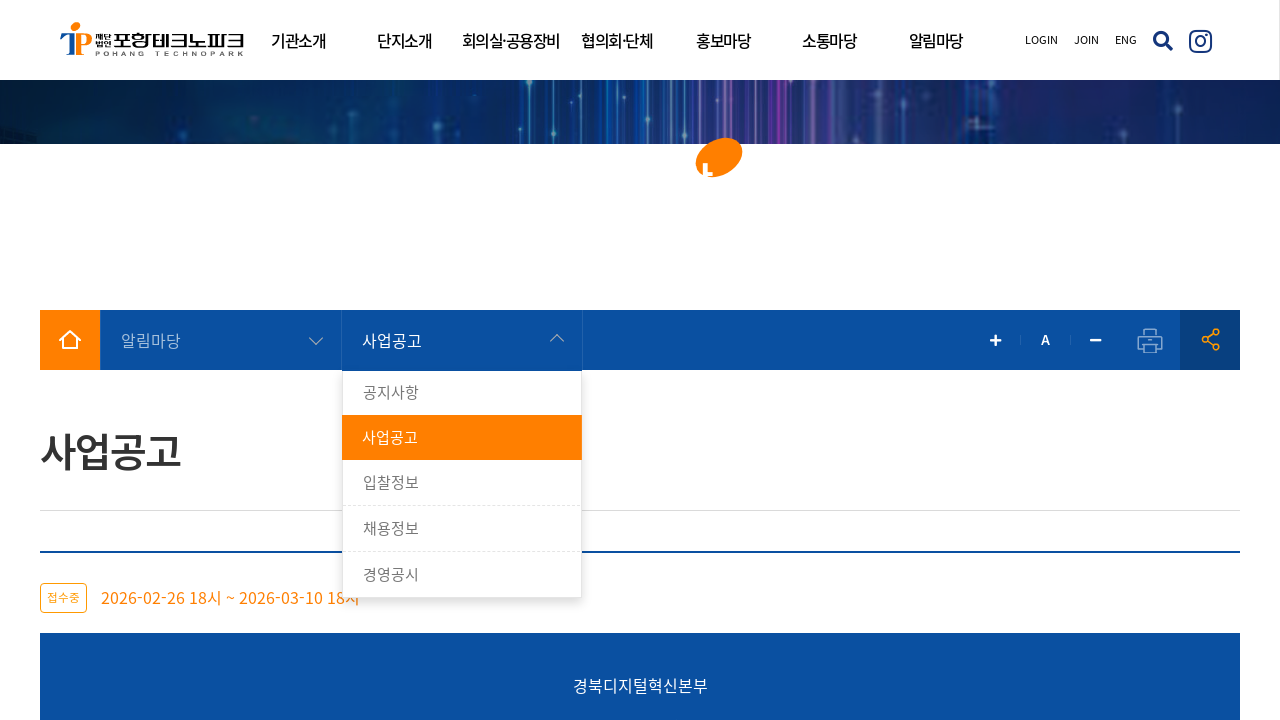

Board detail page loaded successfully
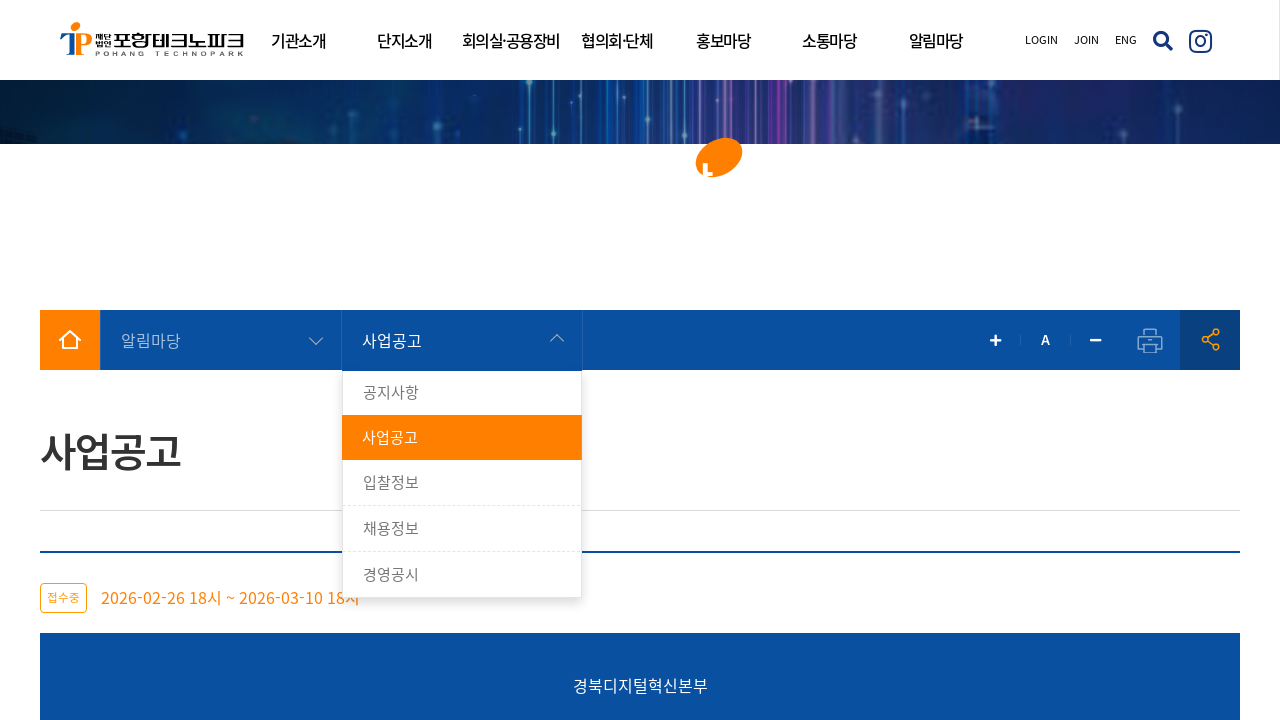

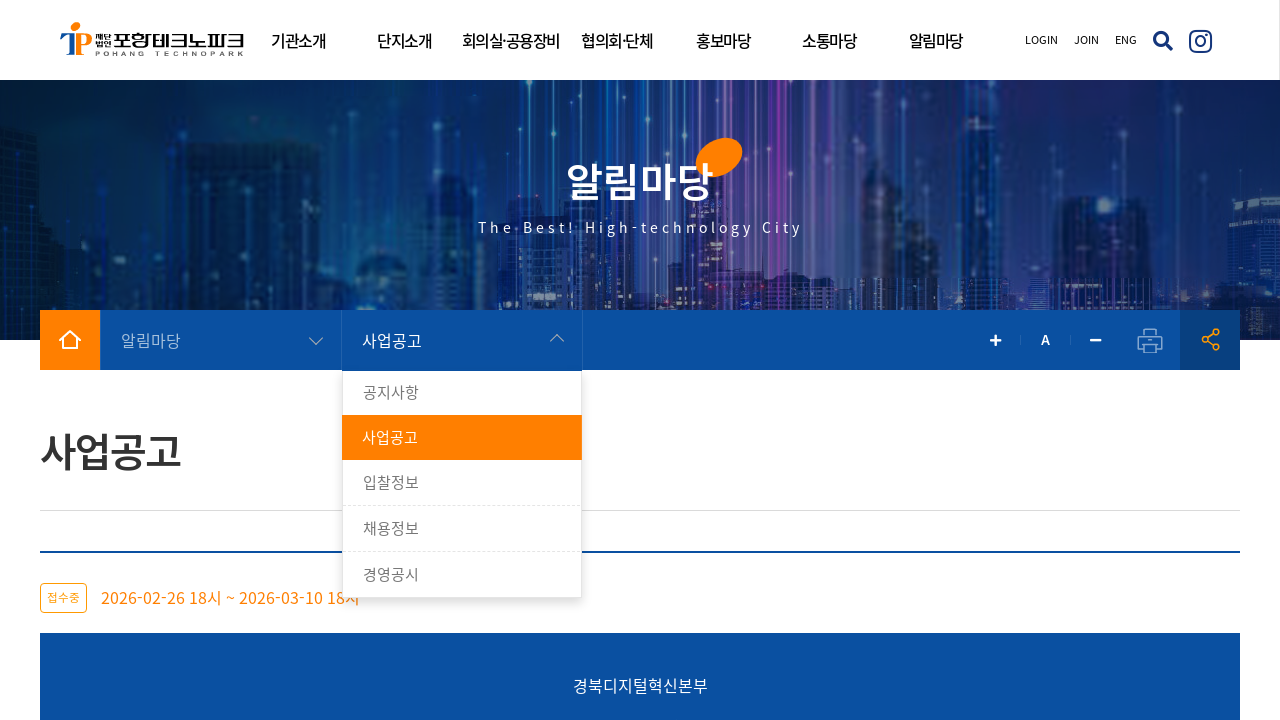